Tests form interaction by filling a text field, selecting multiple values from a listbox, and transferring selections

Starting URL: http://only-testing-blog.blogspot.in/2014/01/textbox.html

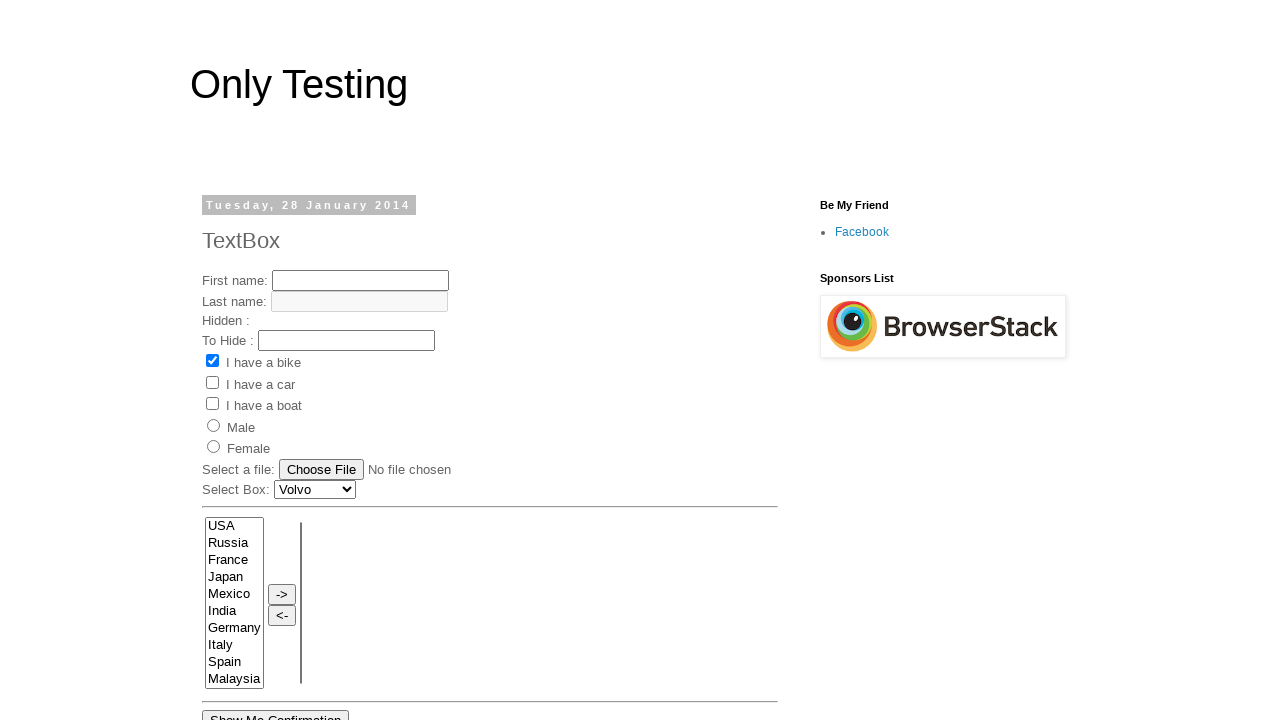

Filled text field with 'My First Name' on #text1
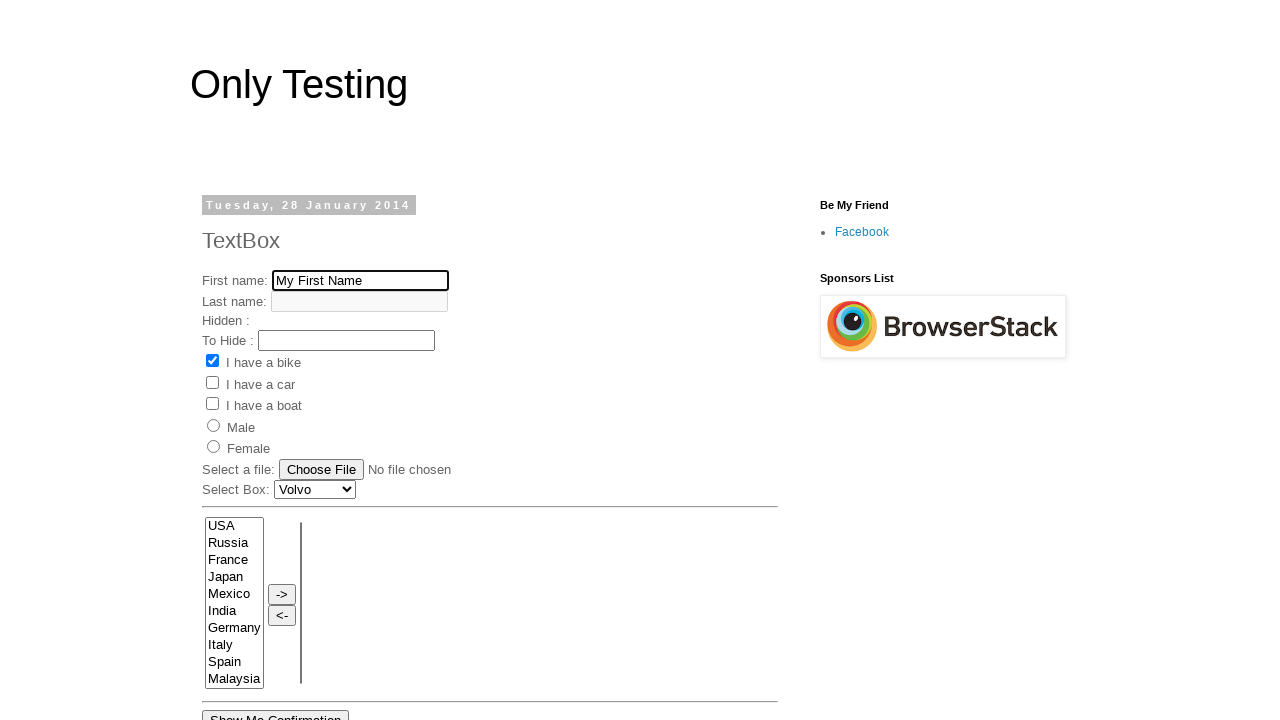

Selected multiple values from listbox: Italy, Mexico, Spain on select[name='FromLB']
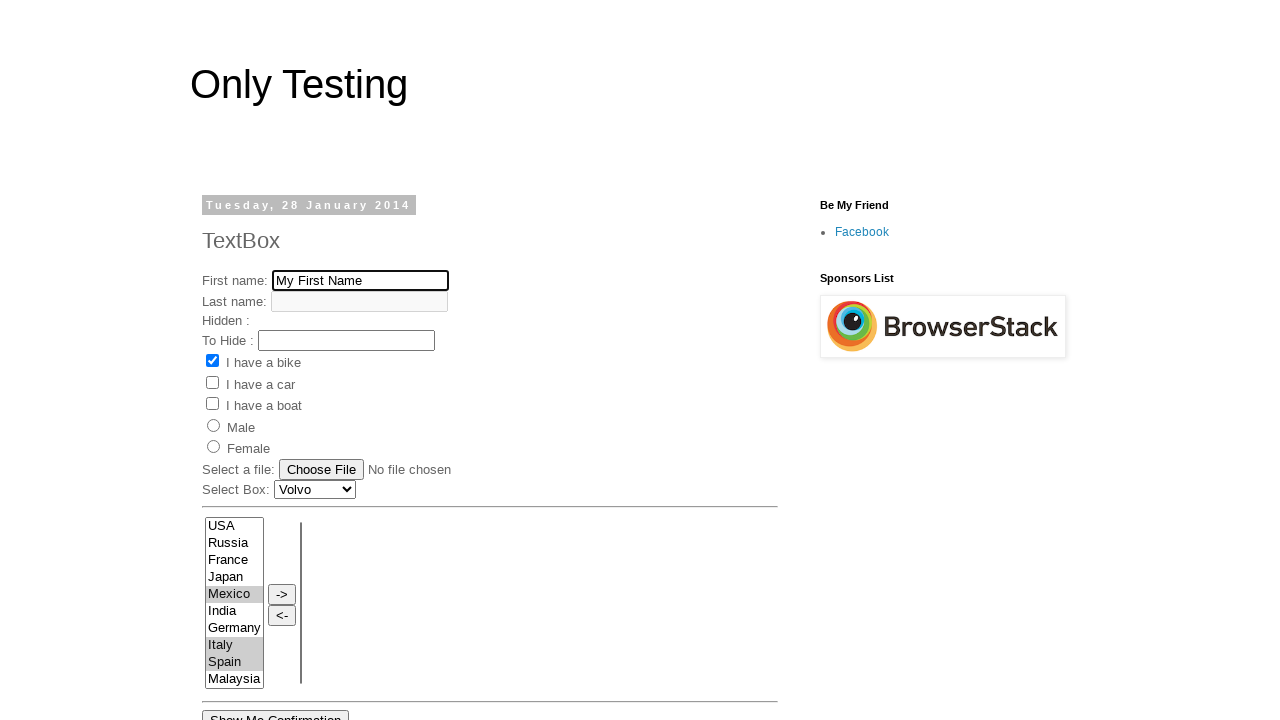

Clicked arrow button to transfer selected items at (282, 594) on input[value='->']
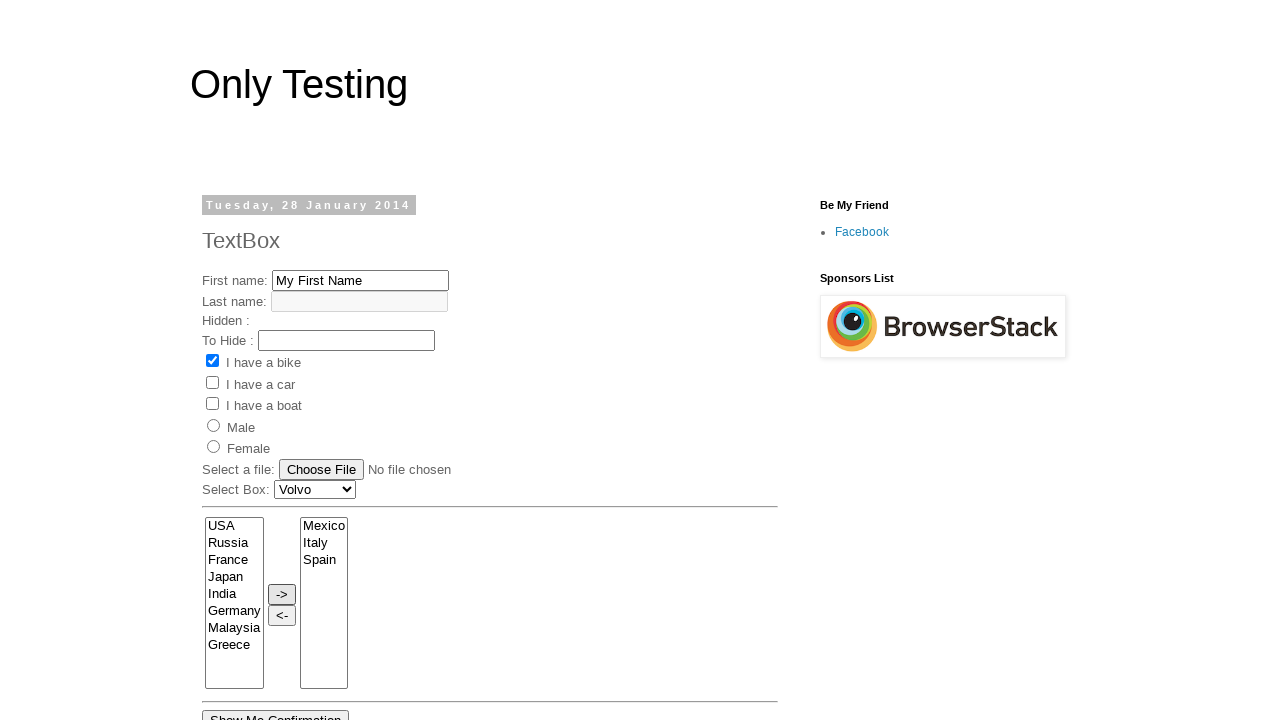

Text field #text2 became visible
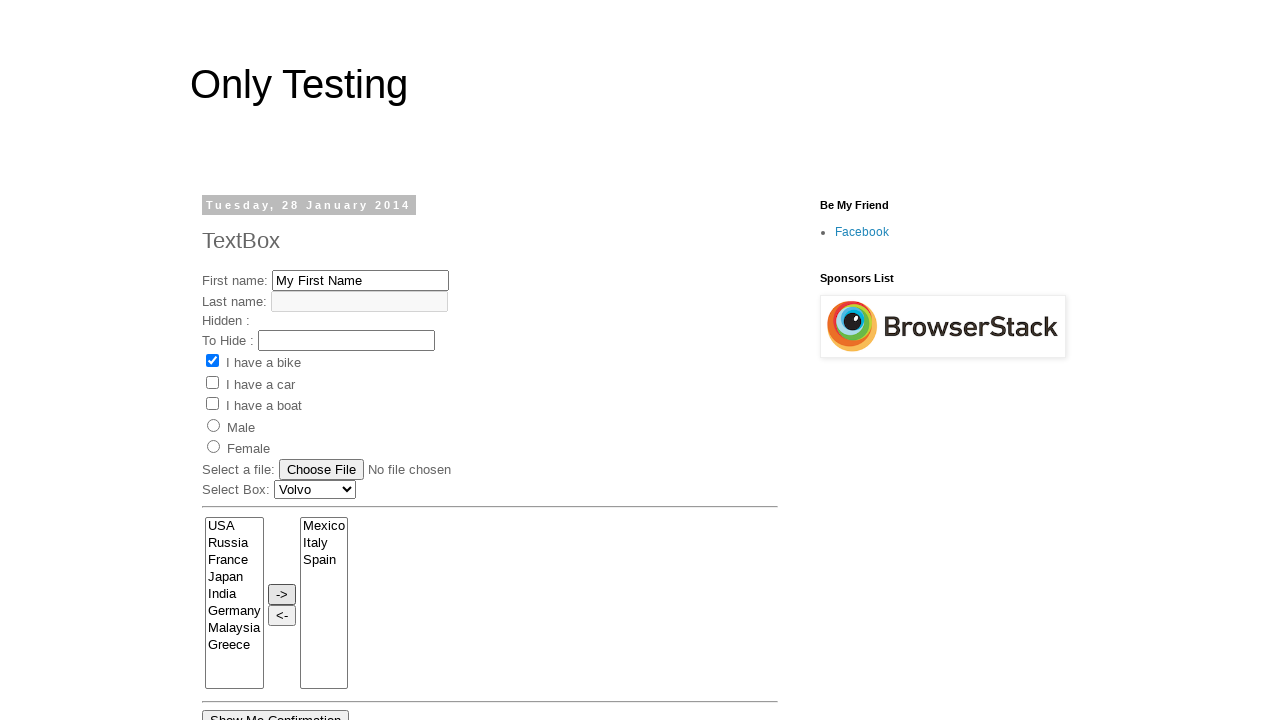

Selected items by index: 0 and 3 from listbox on select[name='FromLB']
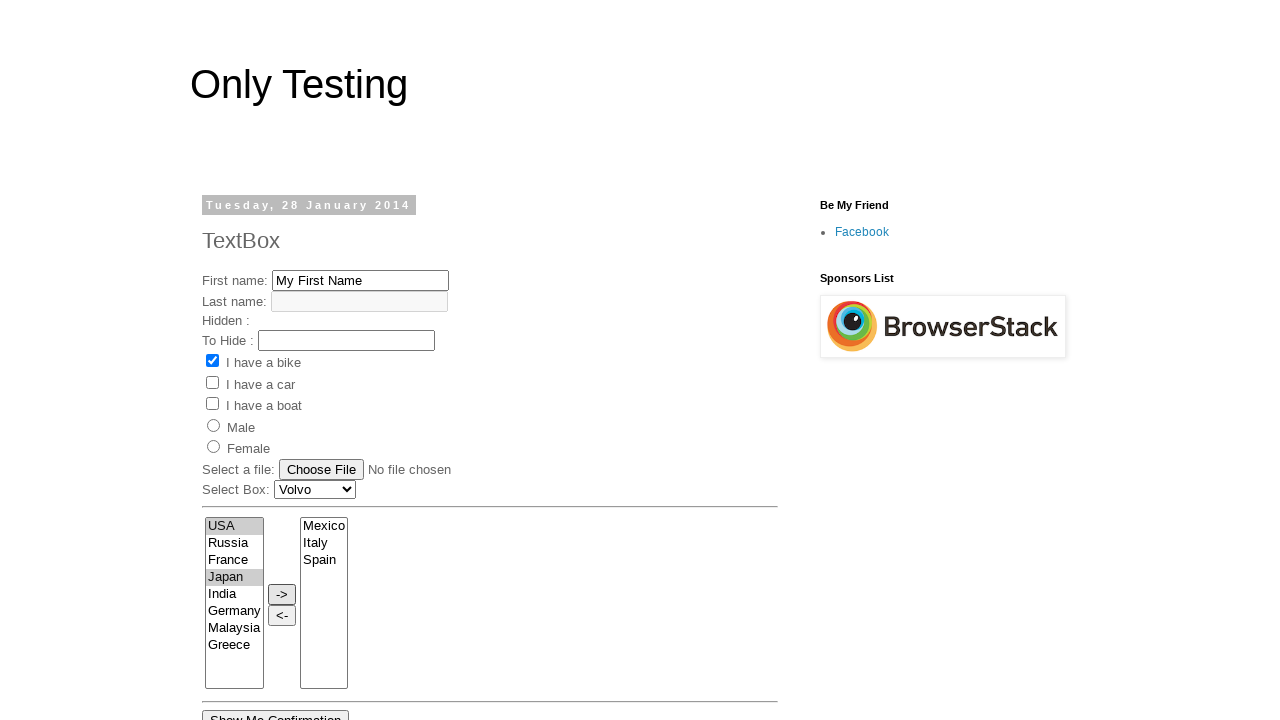

Clicked arrow button again to transfer selected items at (282, 594) on input[value='->']
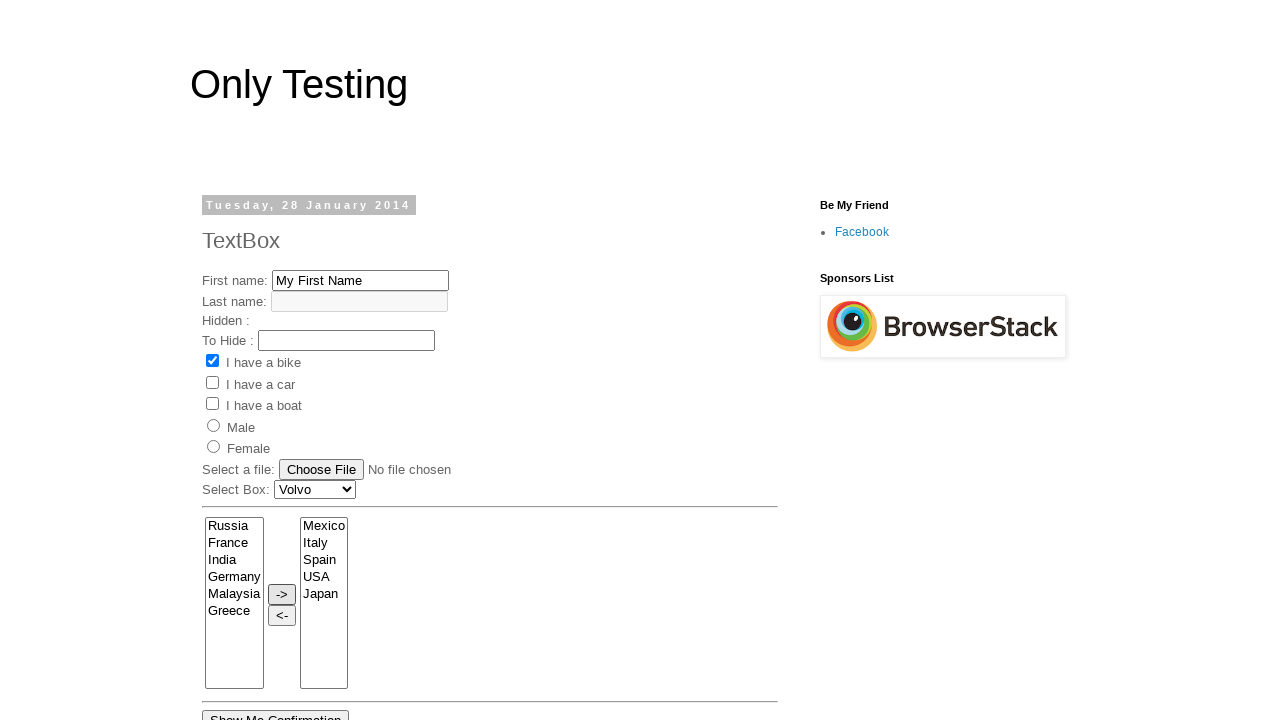

Waited 2 seconds for transfer to complete
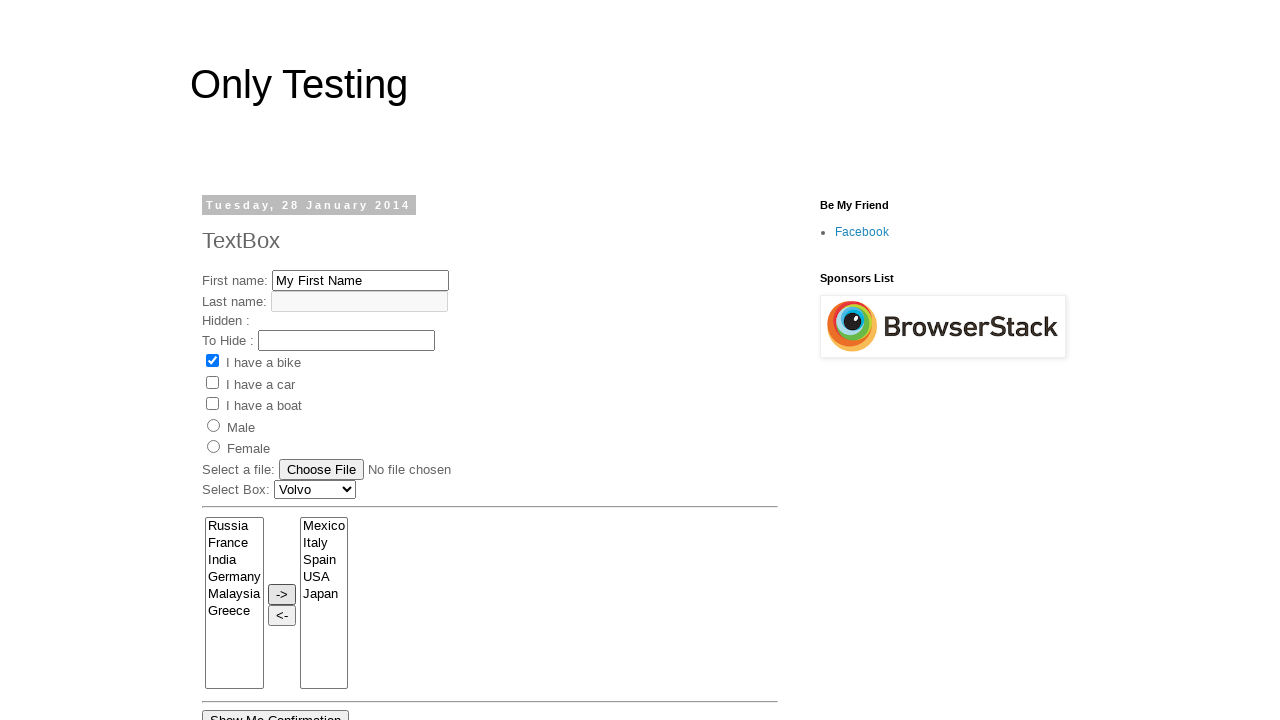

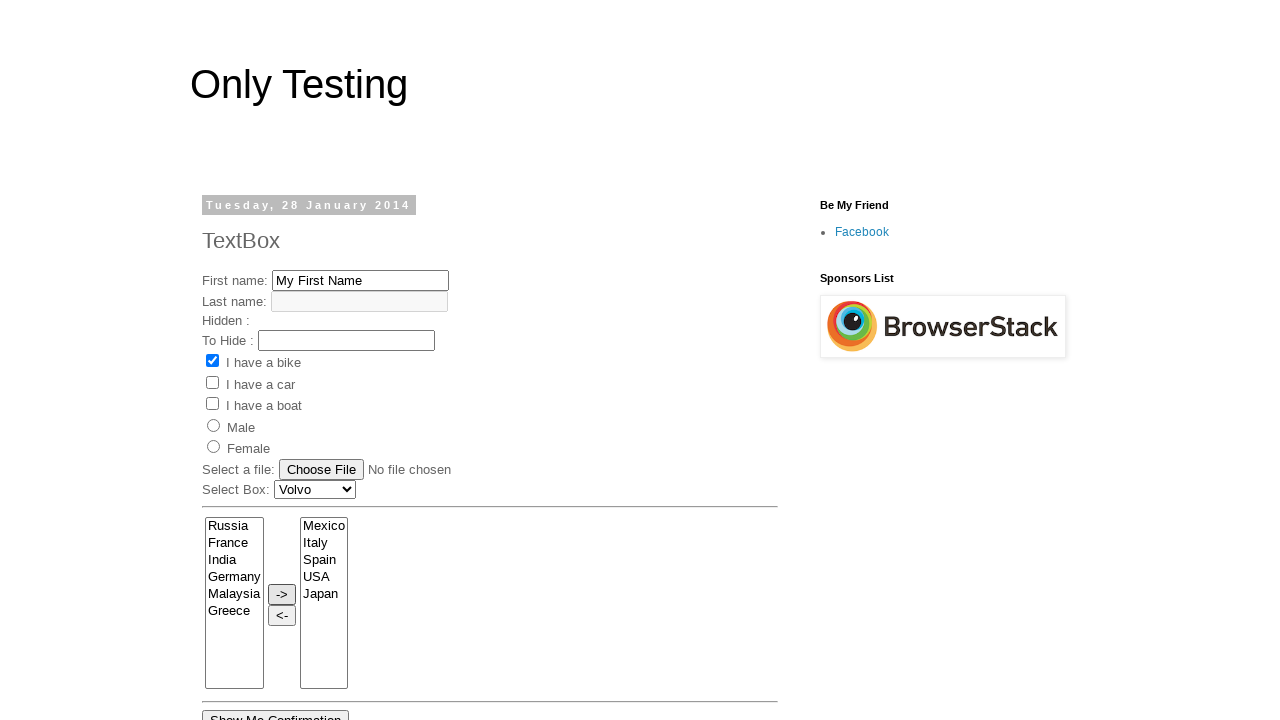